Tests drag and drop by offset functionality by dragging a panel element horizontally by specific pixel amounts.

Starting URL: https://www.leafground.com/drag.xhtml

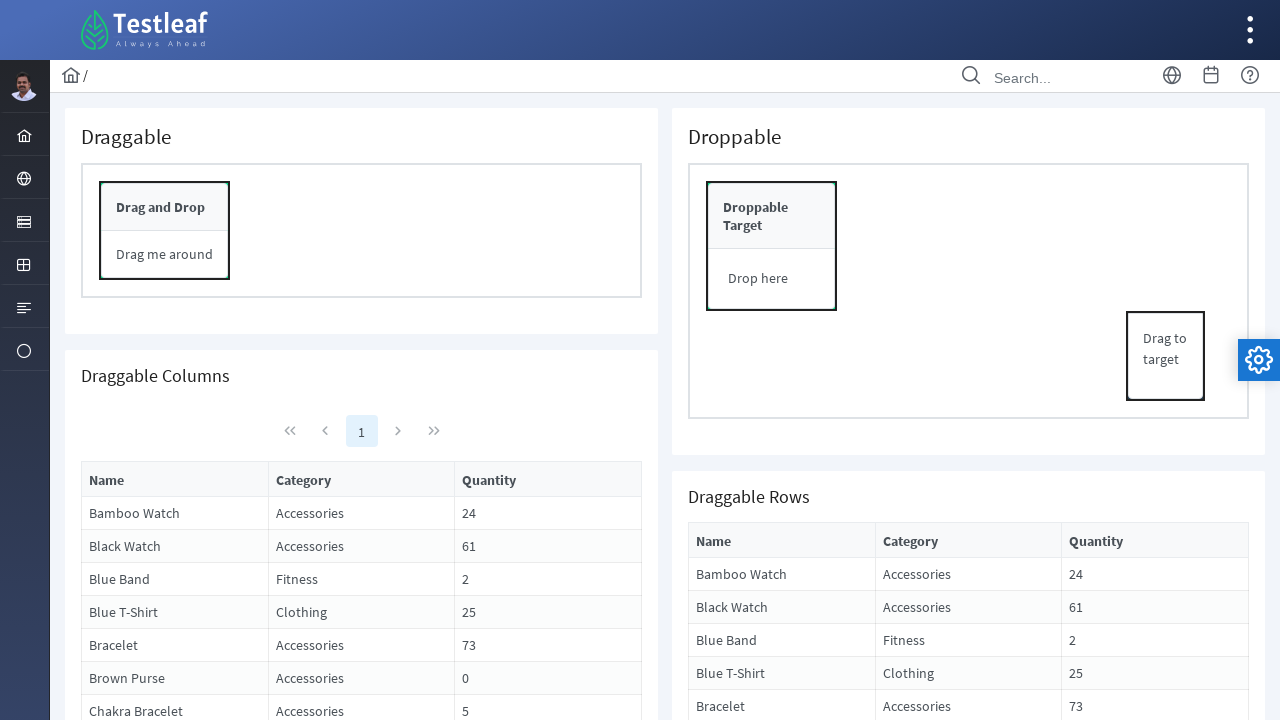

Located the draggable panel element
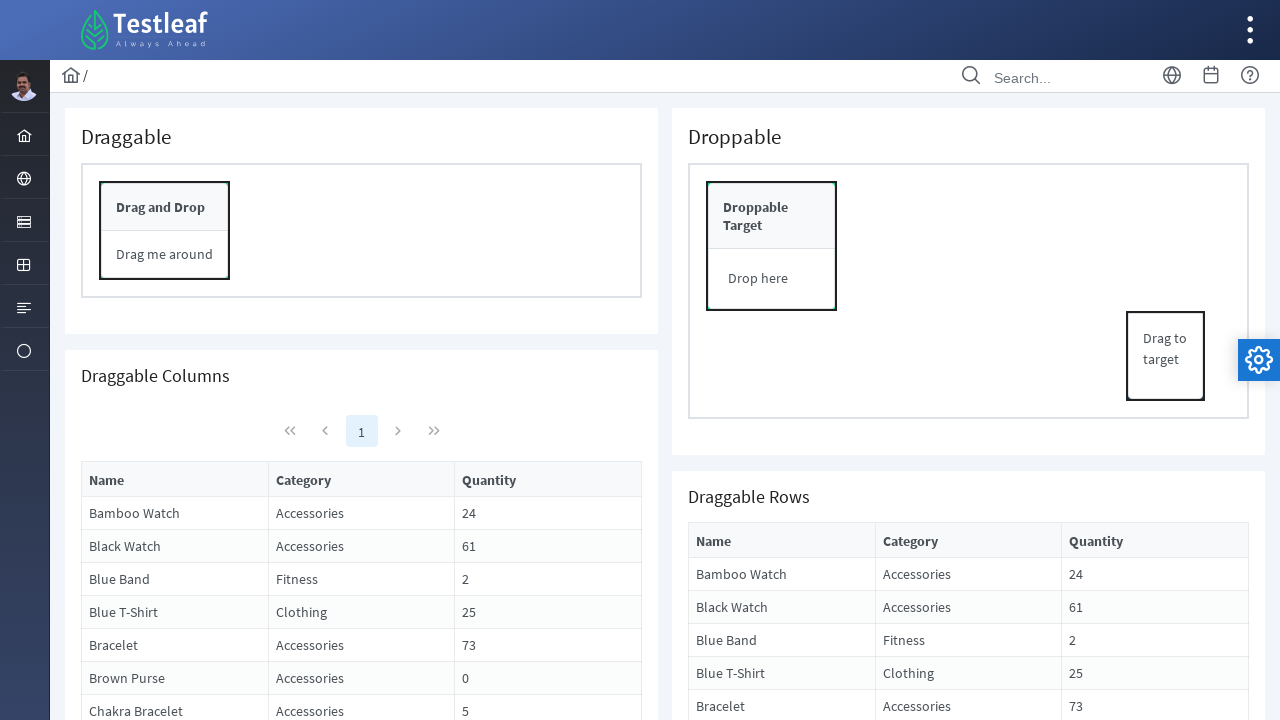

Retrieved panel bounding box dimensions
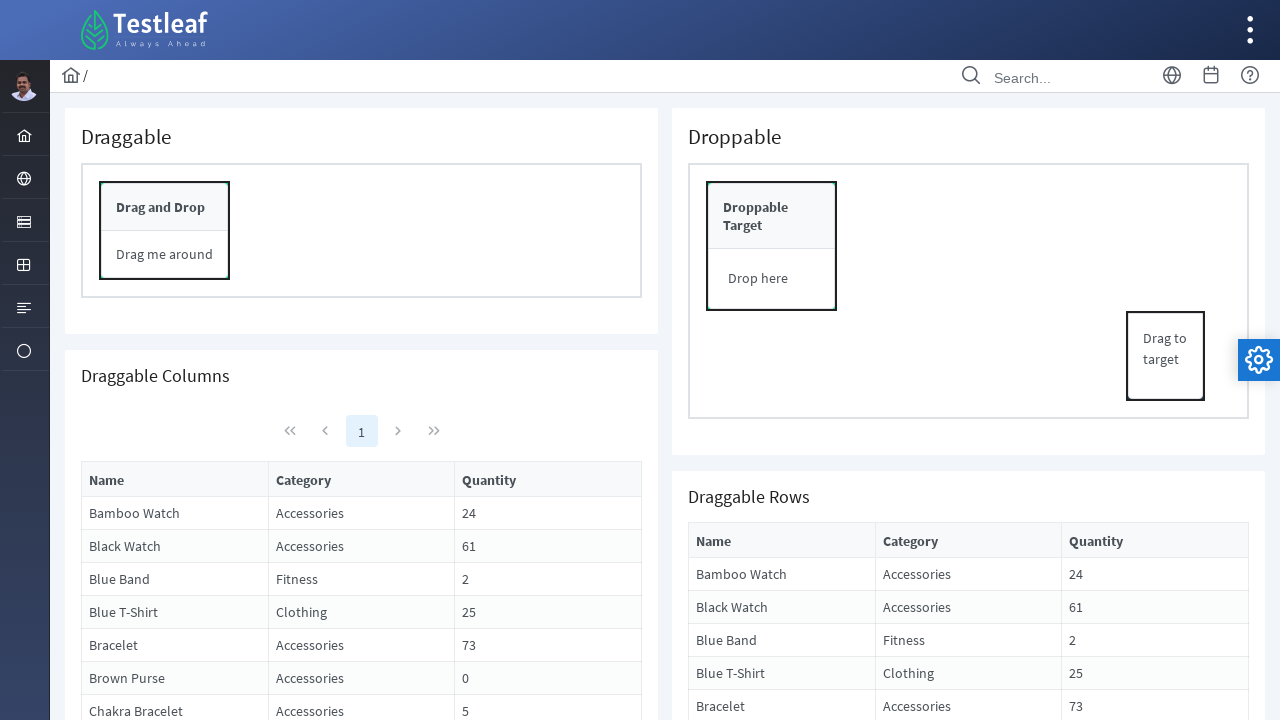

Moved mouse to center of panel at (165, 255)
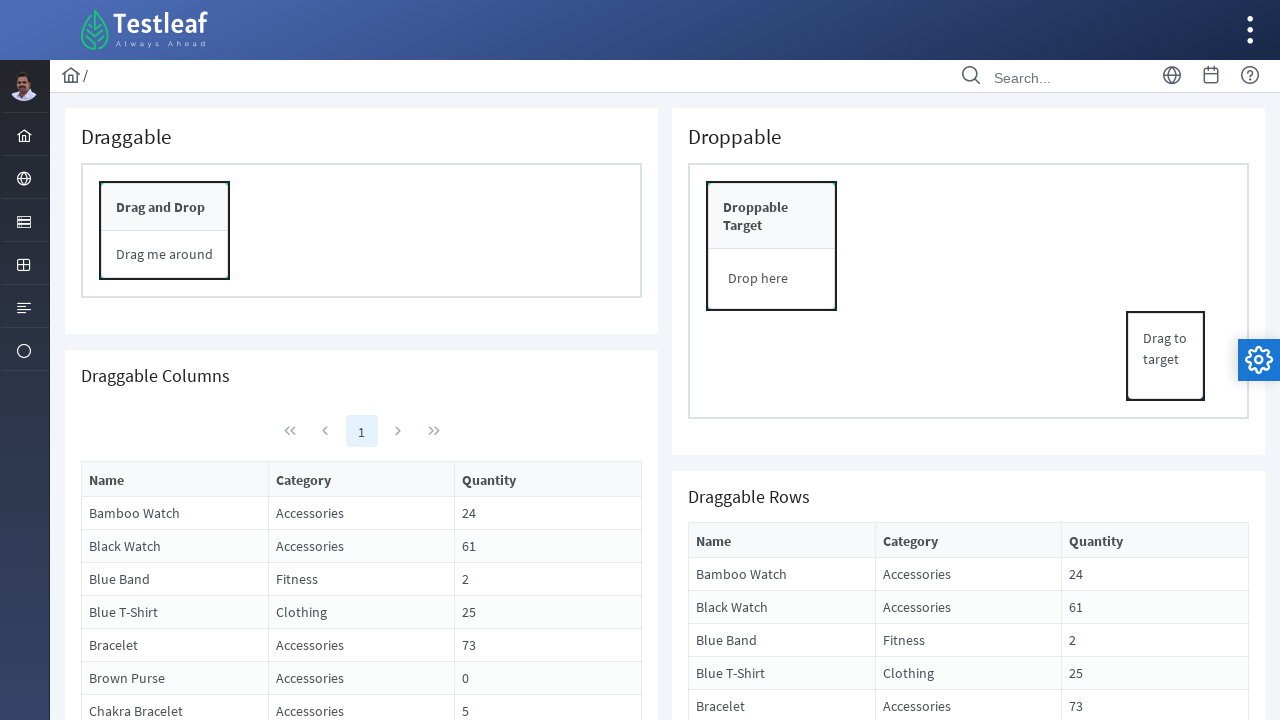

Pressed mouse button down to start drag at (165, 255)
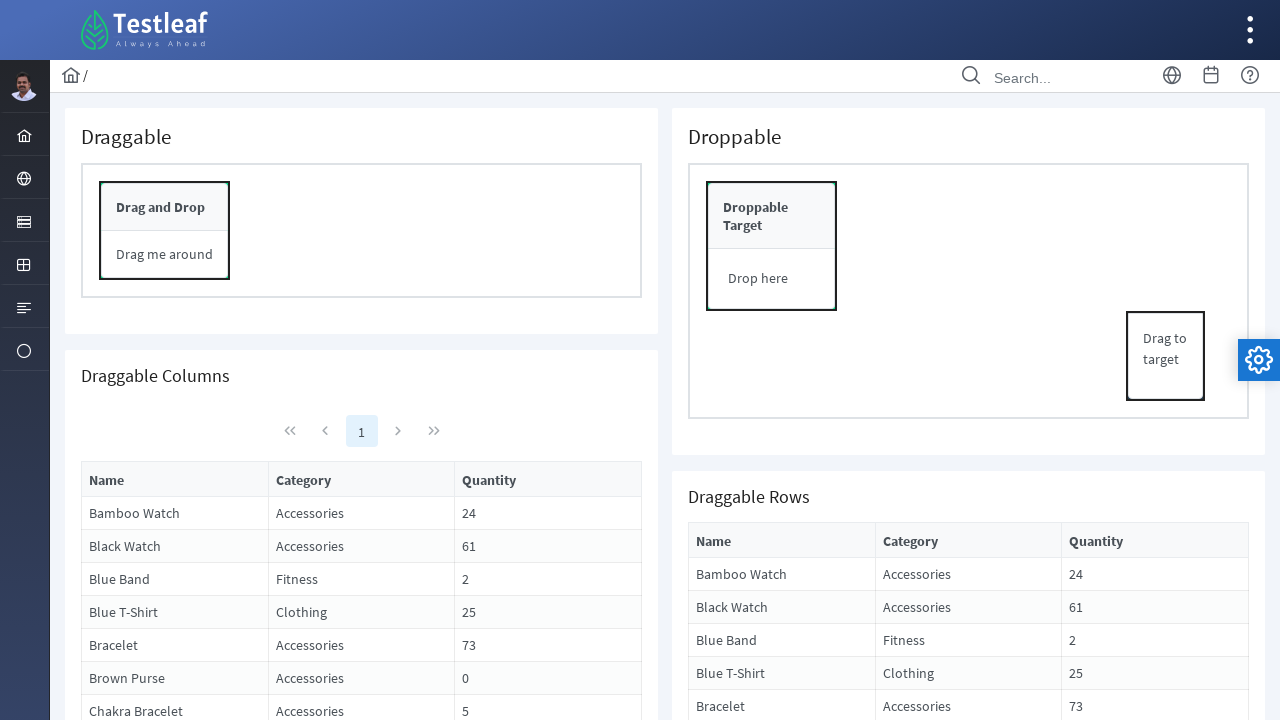

Dragged panel 150 pixels to the right at (315, 255)
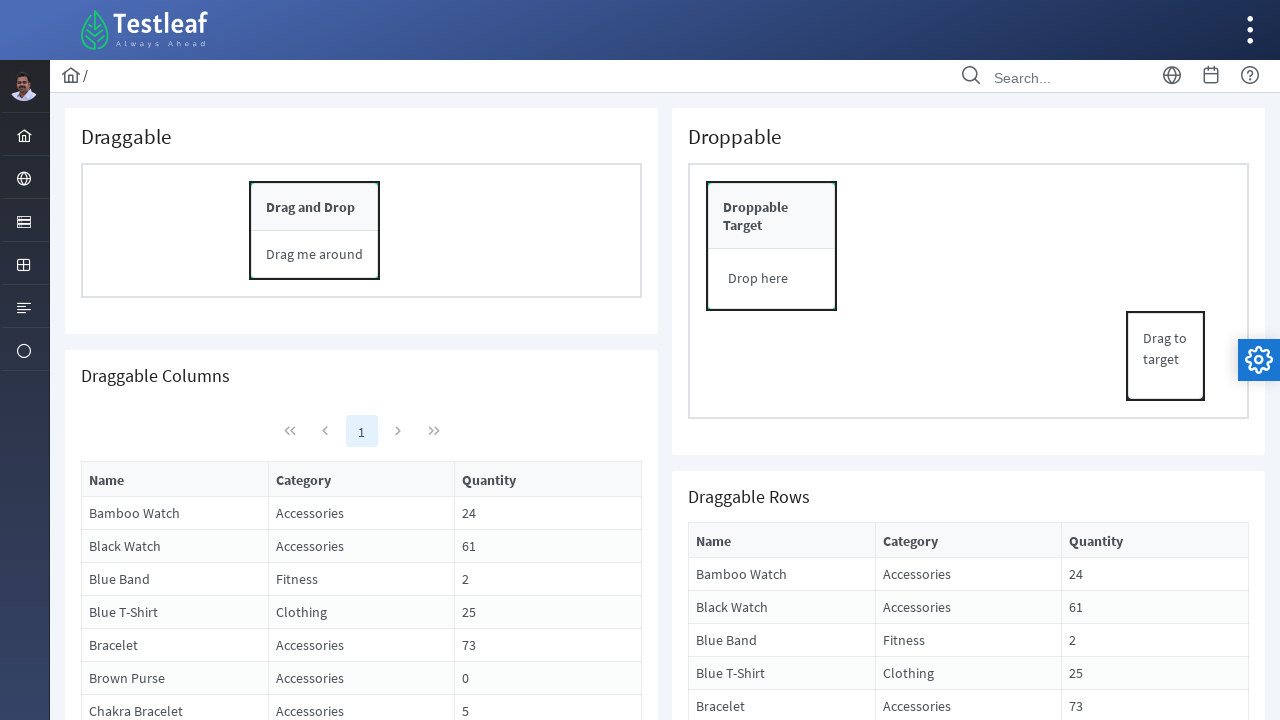

Released mouse button to complete rightward drag at (315, 255)
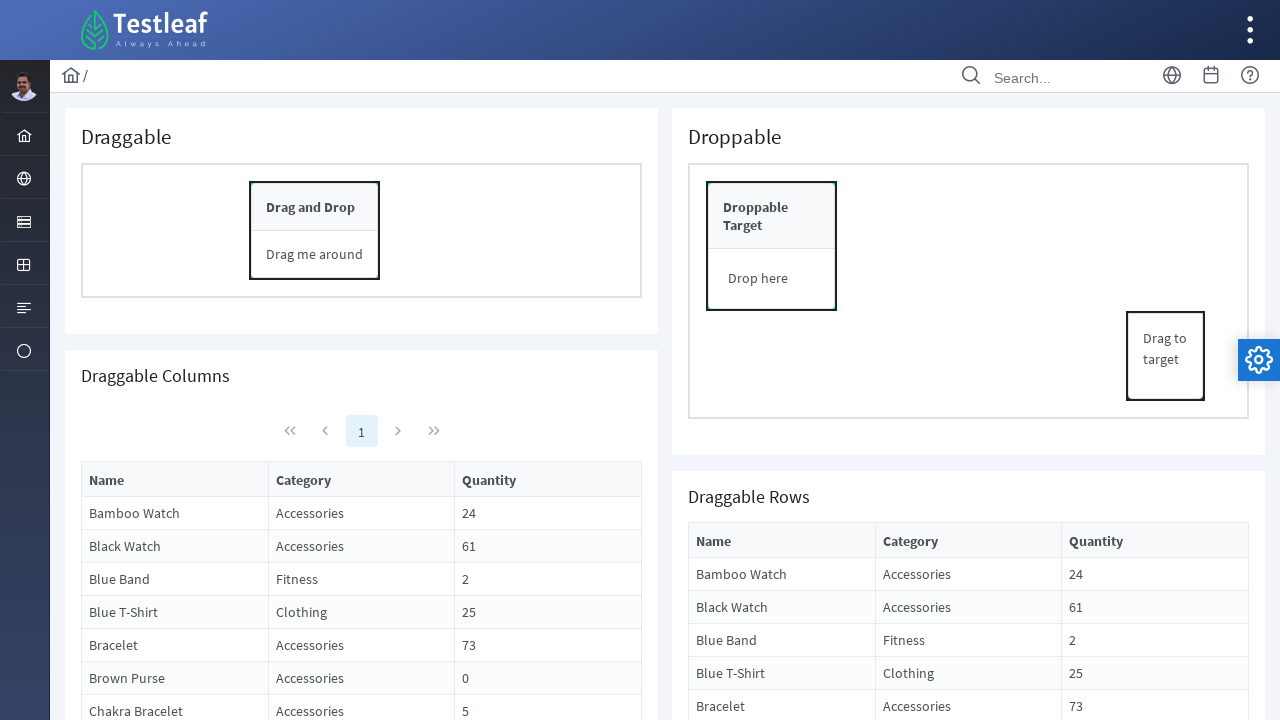

Retrieved updated panel bounding box dimensions
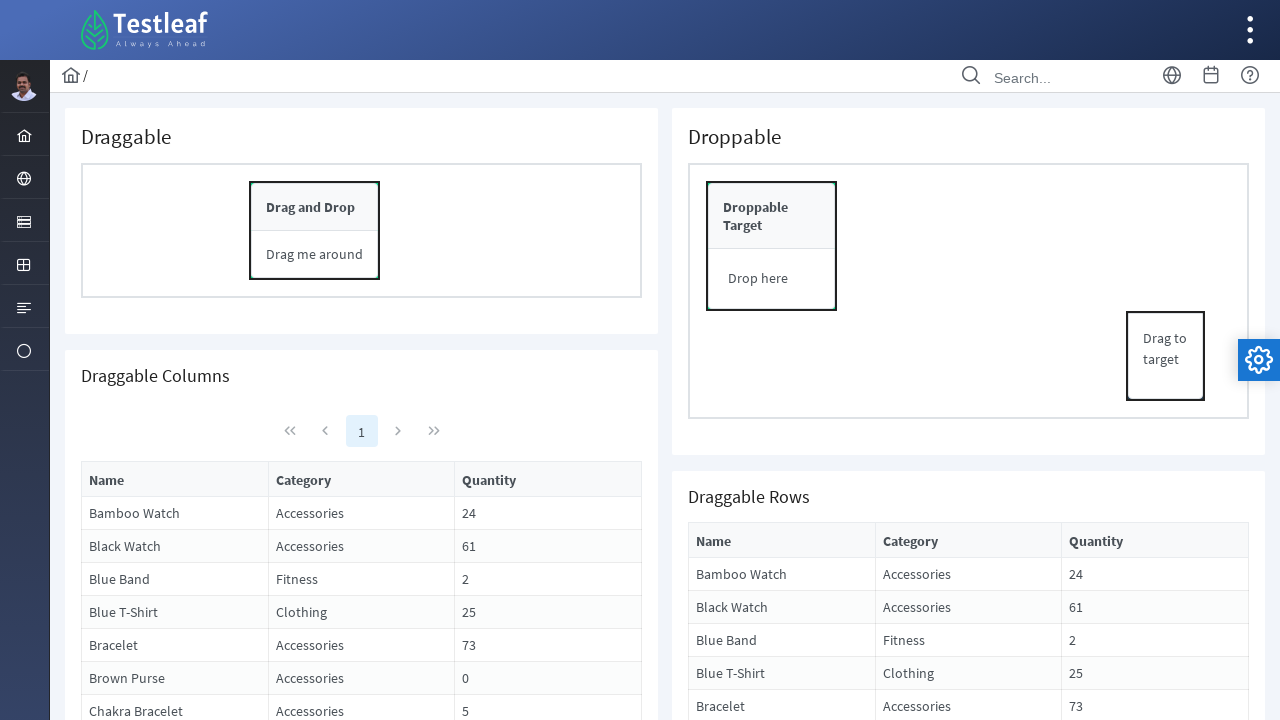

Moved mouse to center of panel at (315, 255)
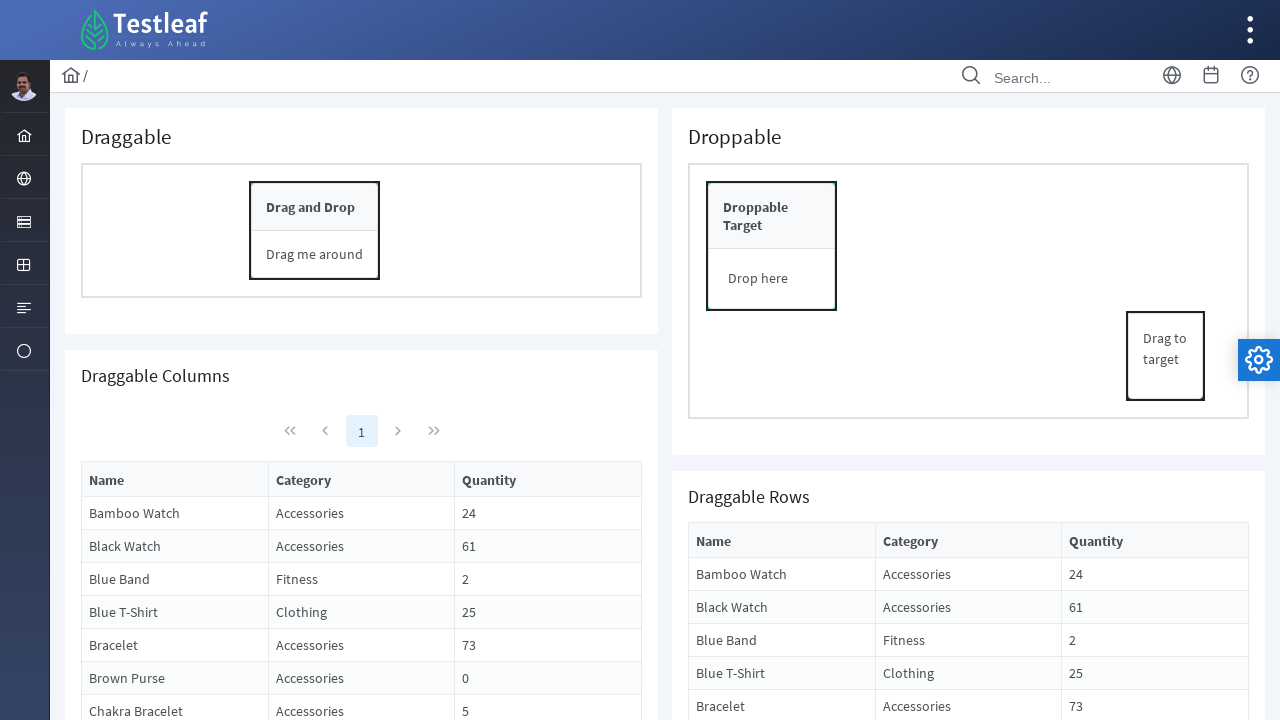

Pressed mouse button down to start drag at (315, 255)
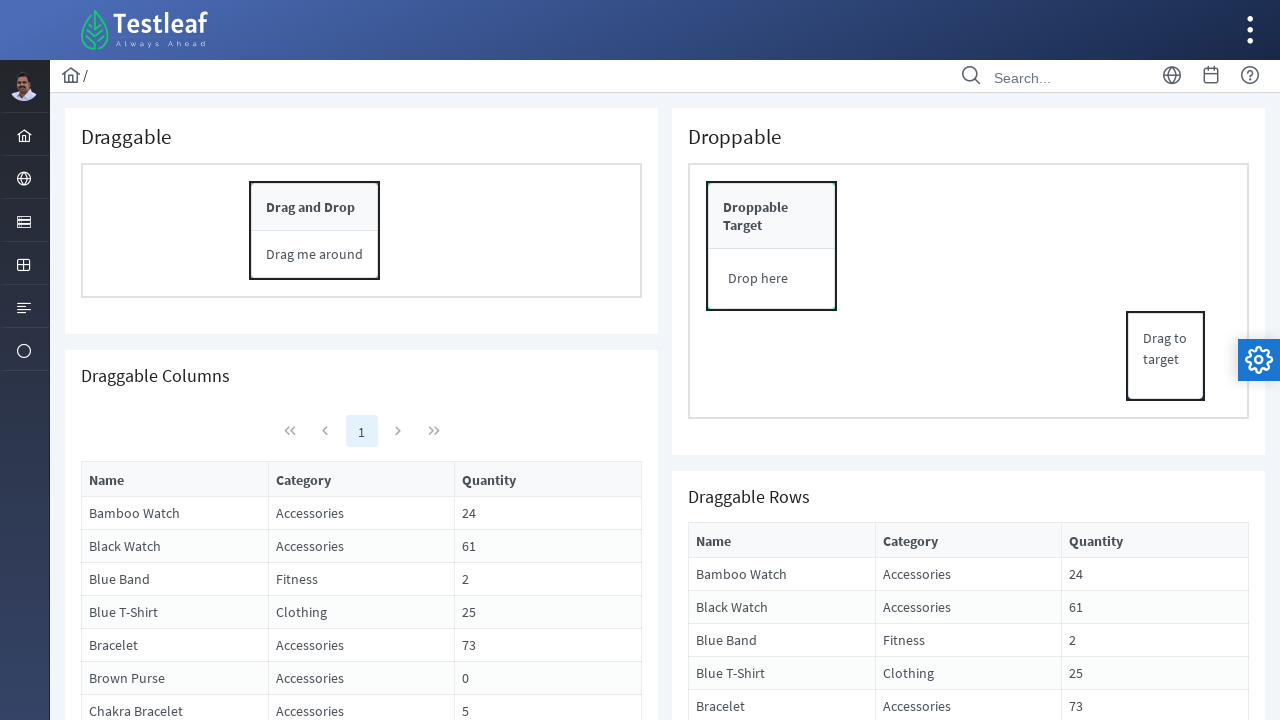

Dragged panel 50 pixels to the left at (265, 255)
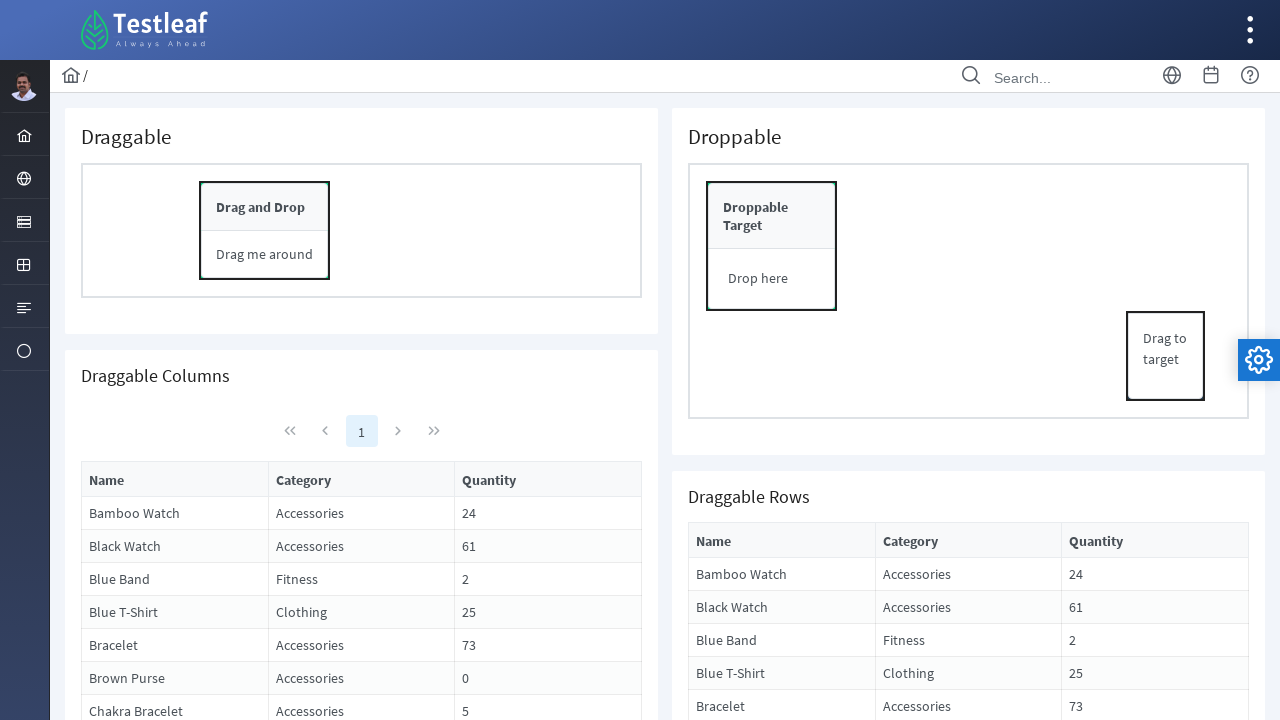

Released mouse button to complete leftward drag at (265, 255)
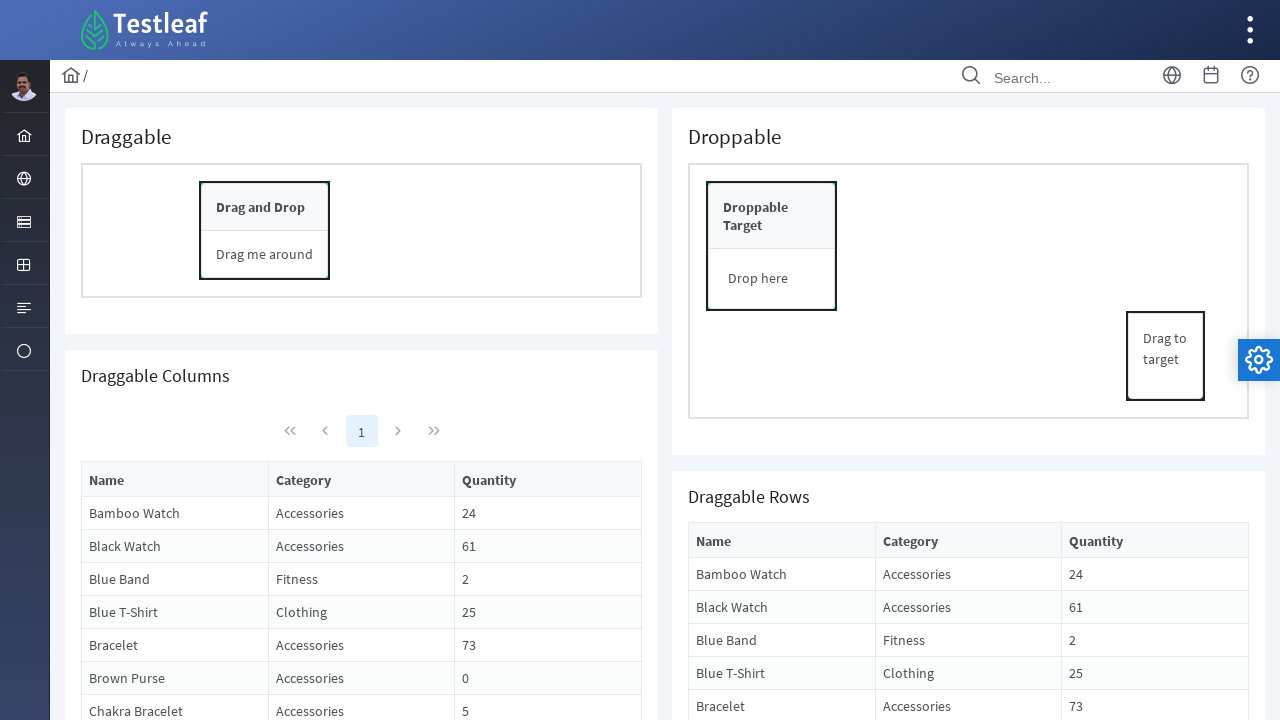

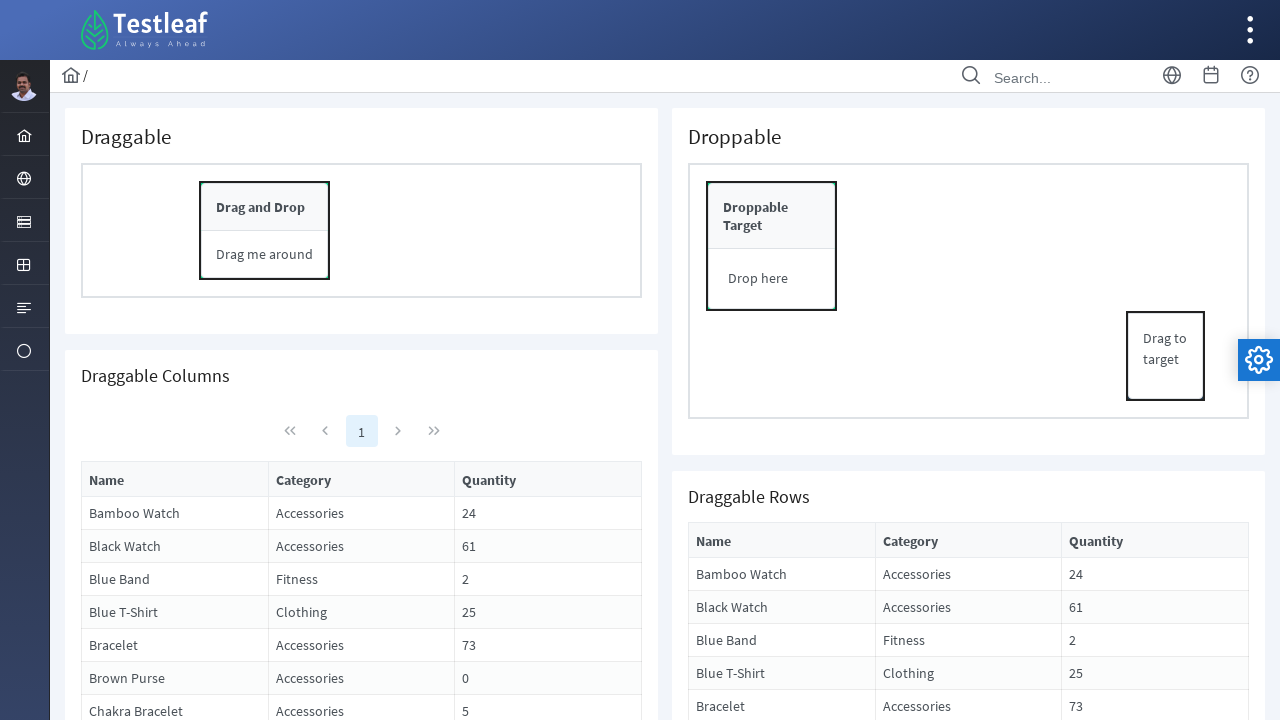